Tests XPath sibling traversal by clicking a button that is a sibling of another button in the header section

Starting URL: https://rahulshettyacademy.com/AutomationPractice/

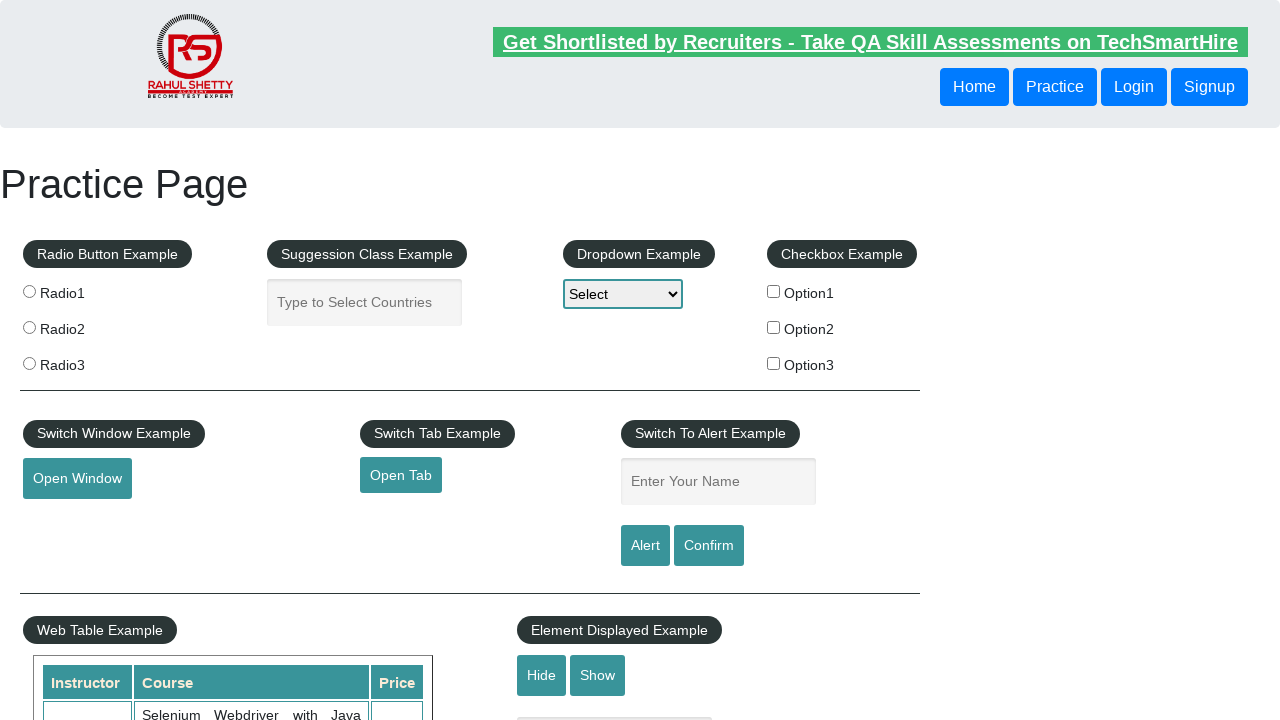

Clicked sibling button in header using XPath traversal at (1134, 87) on xpath=//header/div/button[1]/following-sibling::button[1]
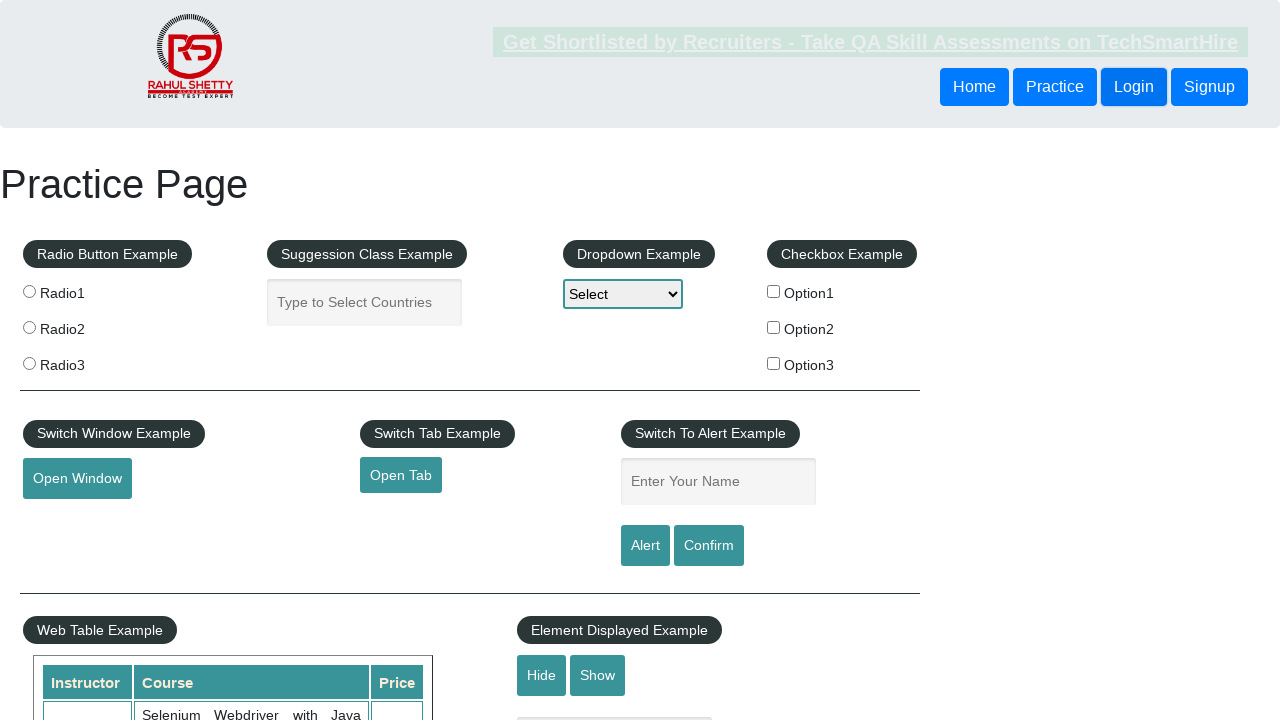

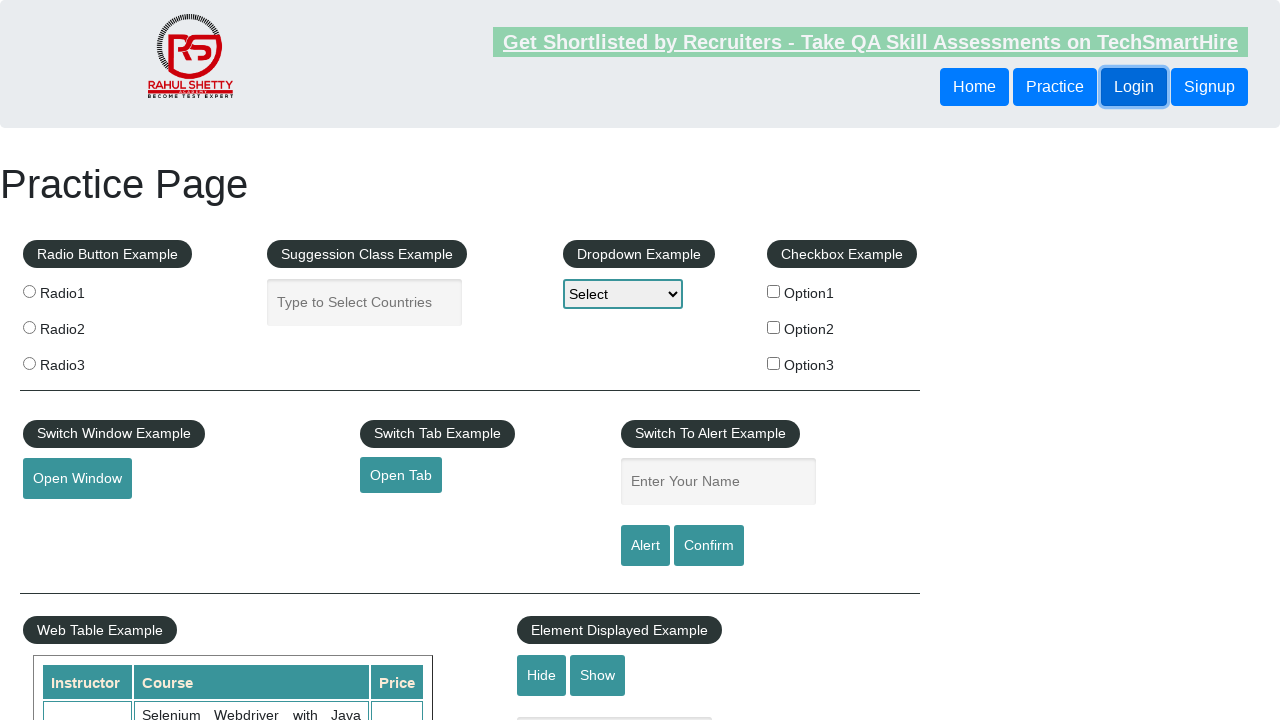